Tests iframe interaction by switching to a result iframe on W3Schools, filling in a form field, and submitting the form.

Starting URL: https://www.w3schools.com/tags/tryit.asp?filename=tryhtml_input_disabled

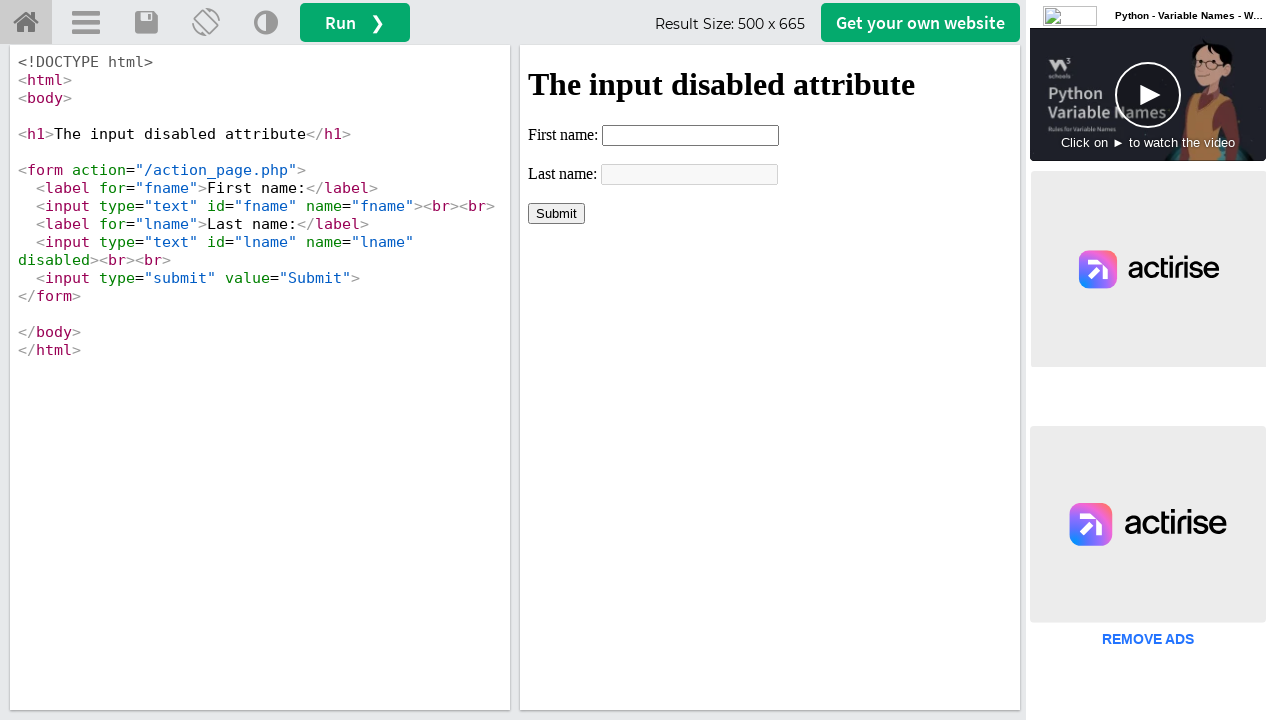

Waited 3 seconds for page to load
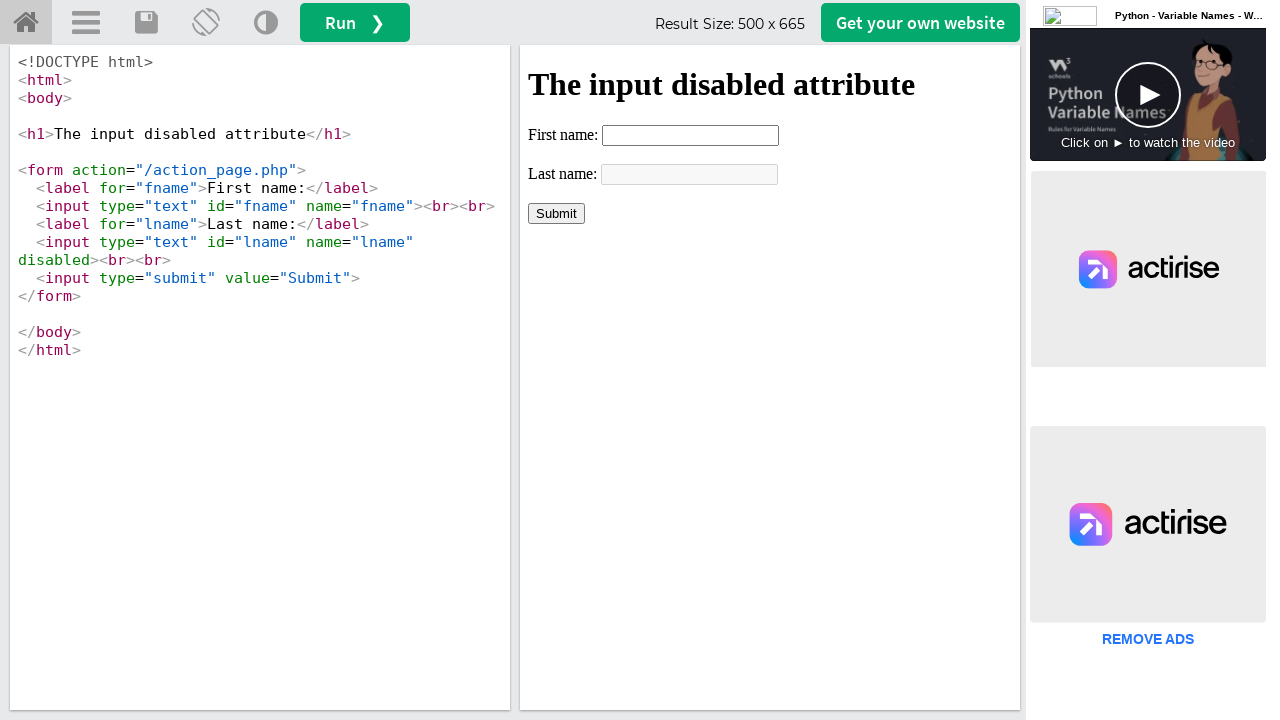

Located the result iframe (iframeResult)
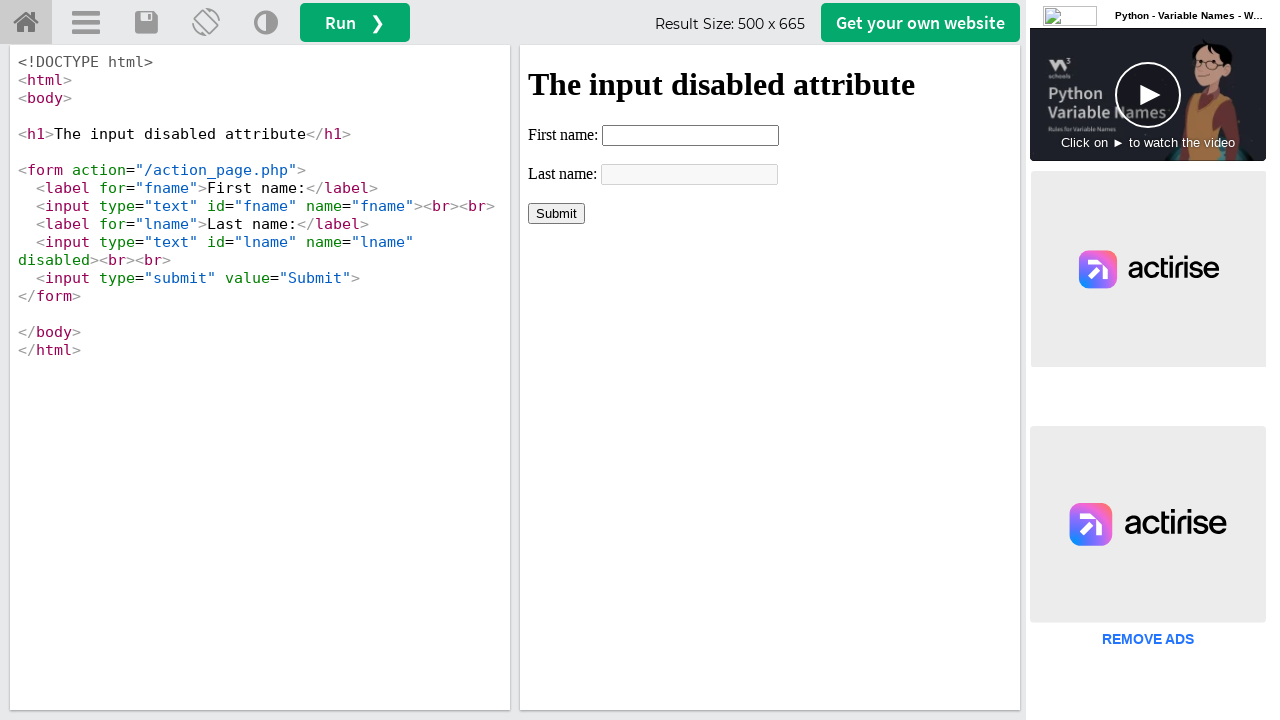

Last name field is now visible in the iframe
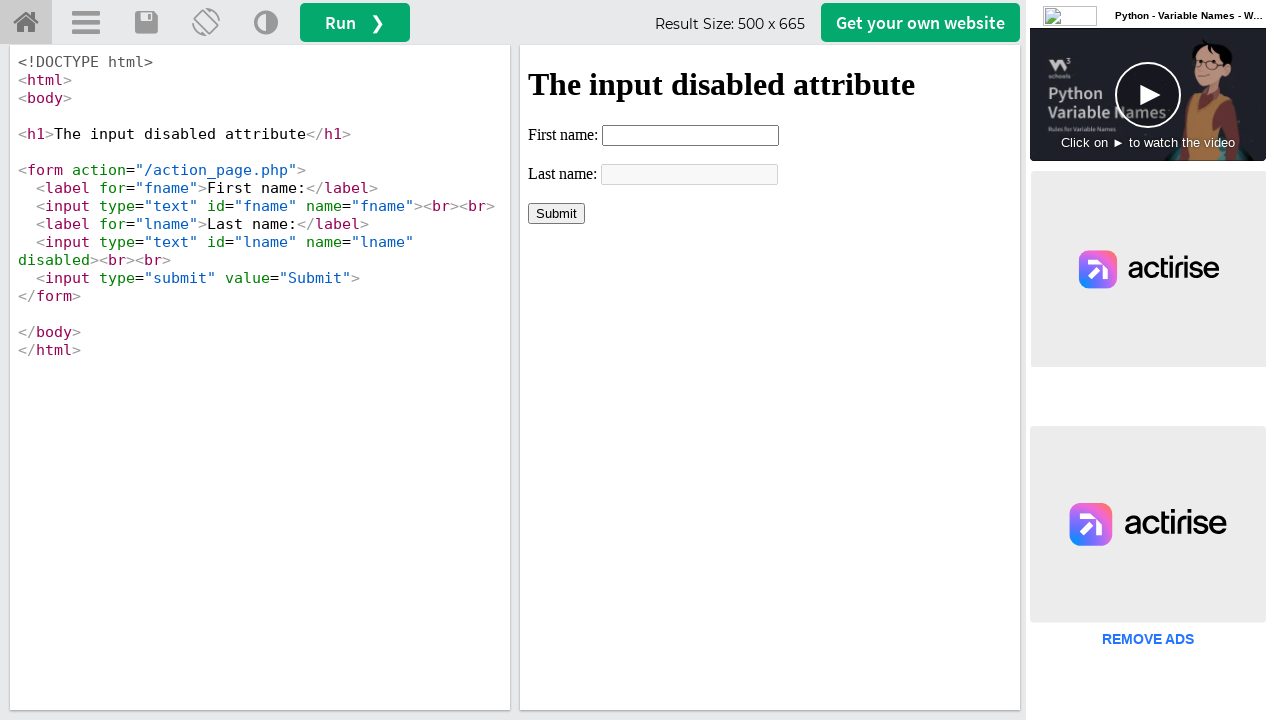

Filled first name field with 'ngoc' on iframe#iframeResult >> internal:control=enter-frame >> input[name='fname']
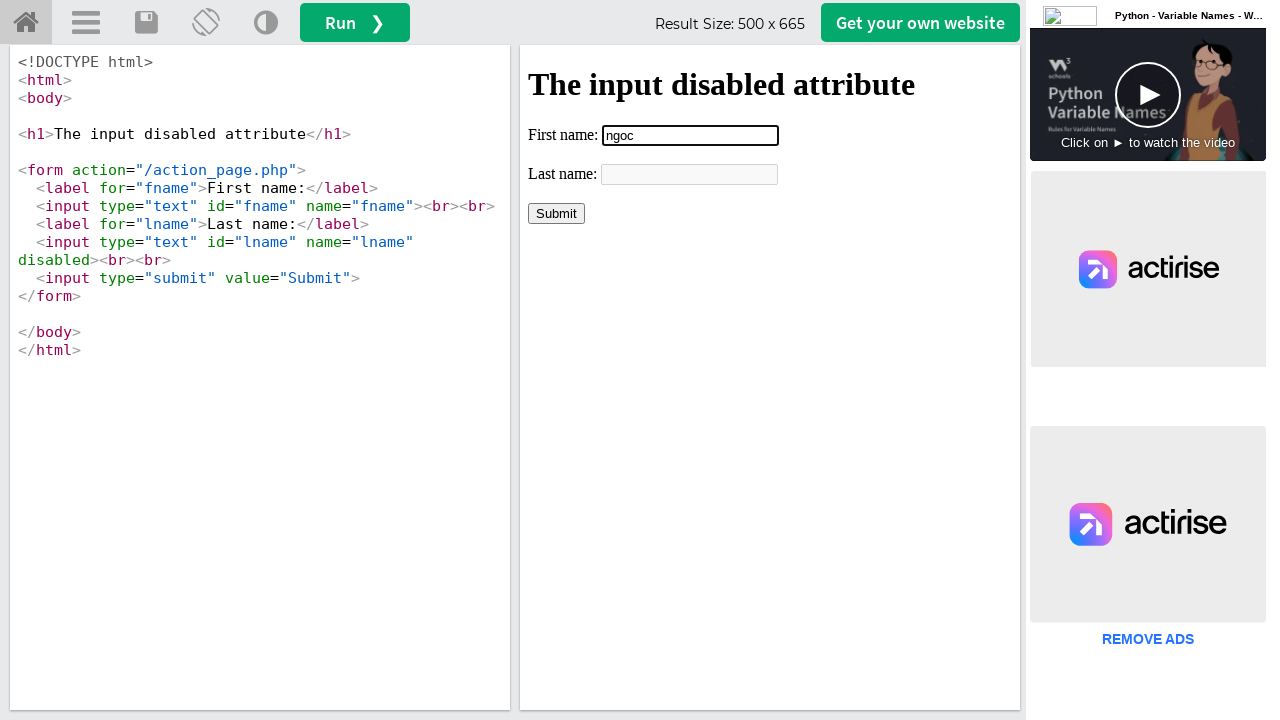

Clicked the submit button to submit the form at (556, 213) on iframe#iframeResult >> internal:control=enter-frame >> input[type='submit']
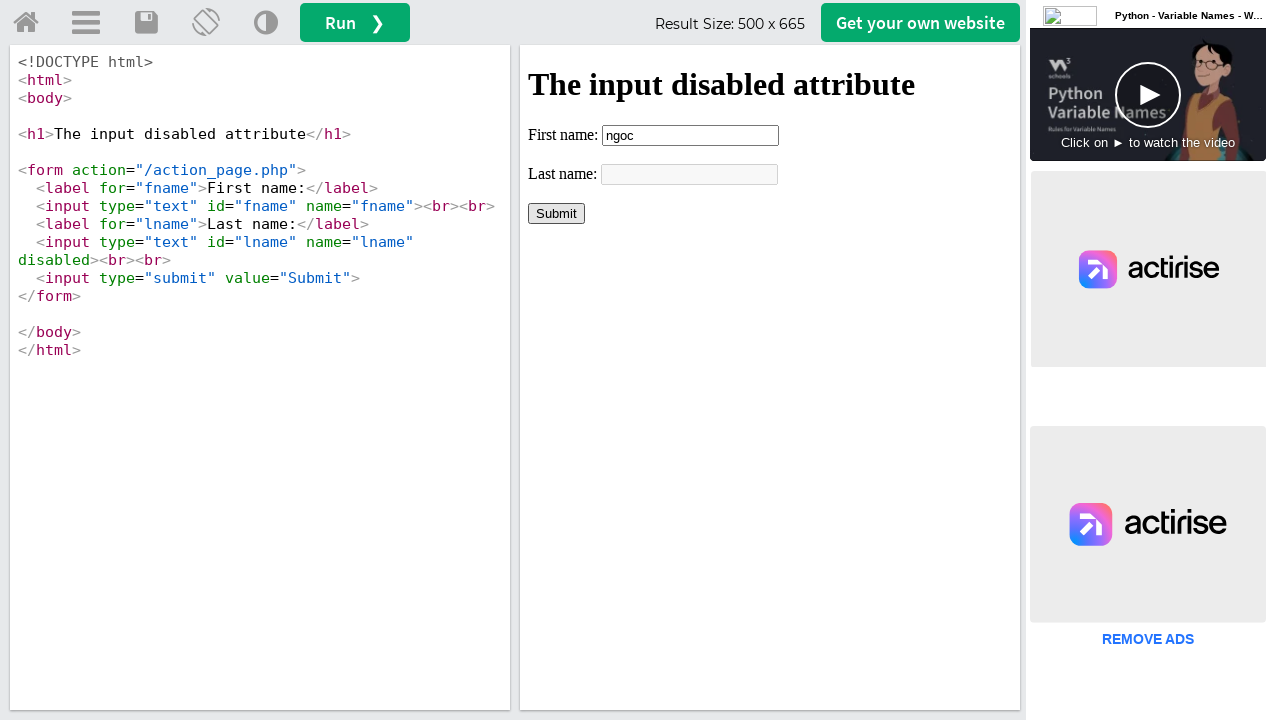

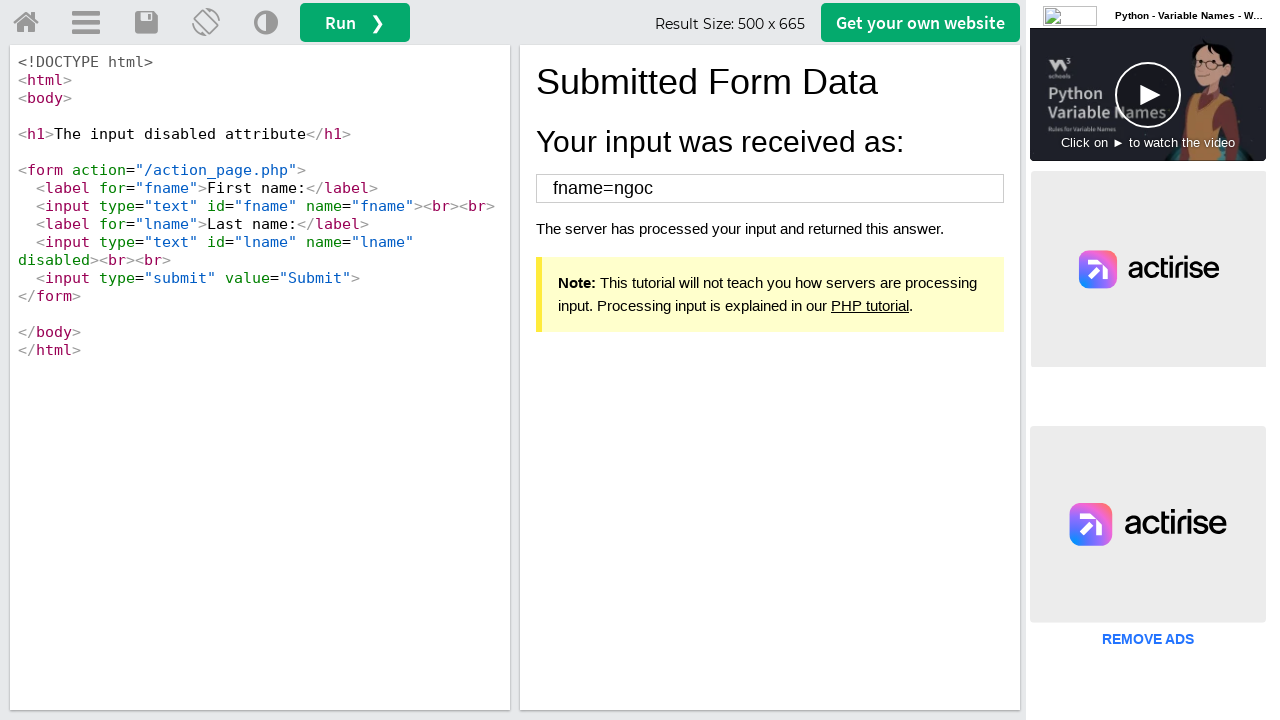